Tests drag and drop functionality by dragging an element from source to destination

Starting URL: https://demoqa.com/droppable/

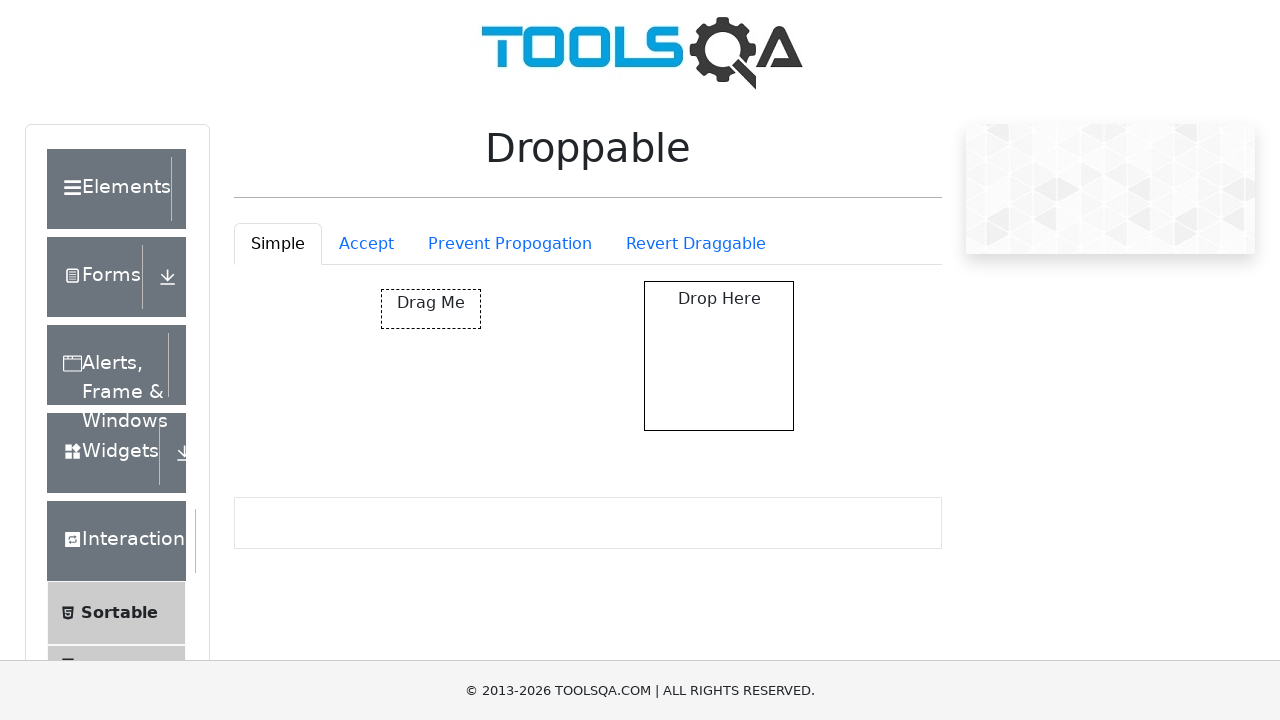

Navigated to drag and drop demo page
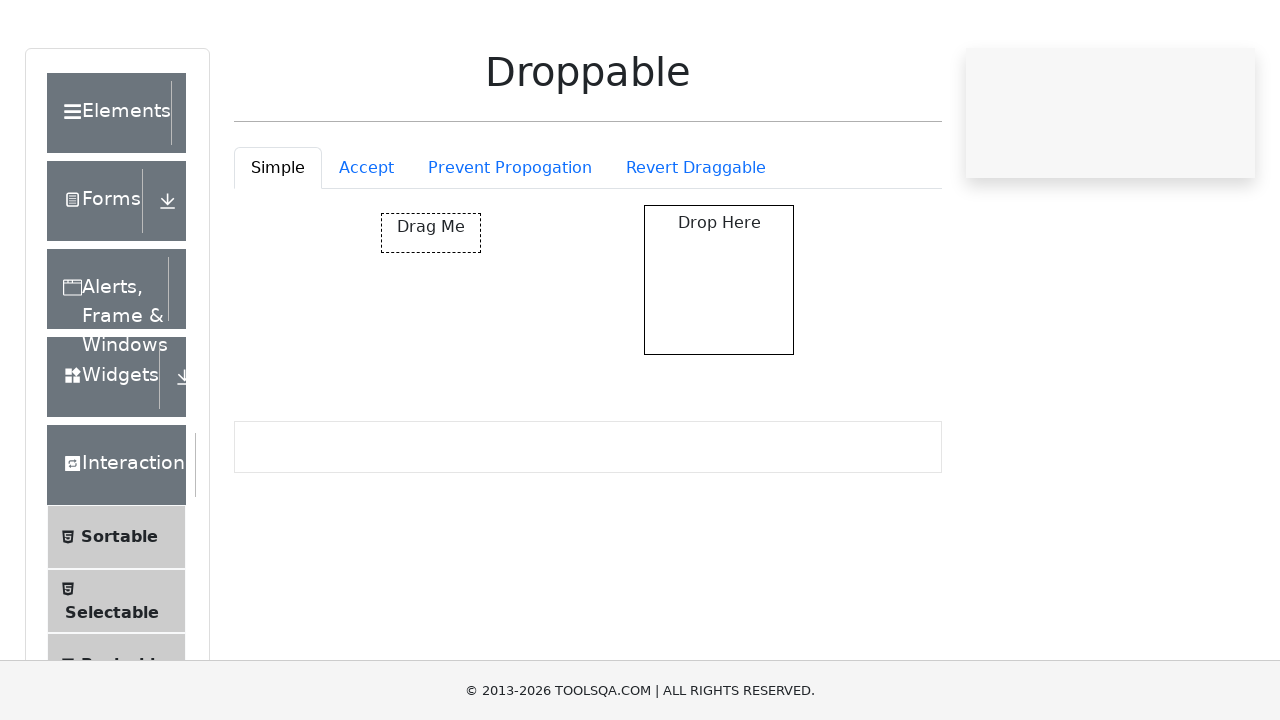

Dragged element from source to destination at (719, 356)
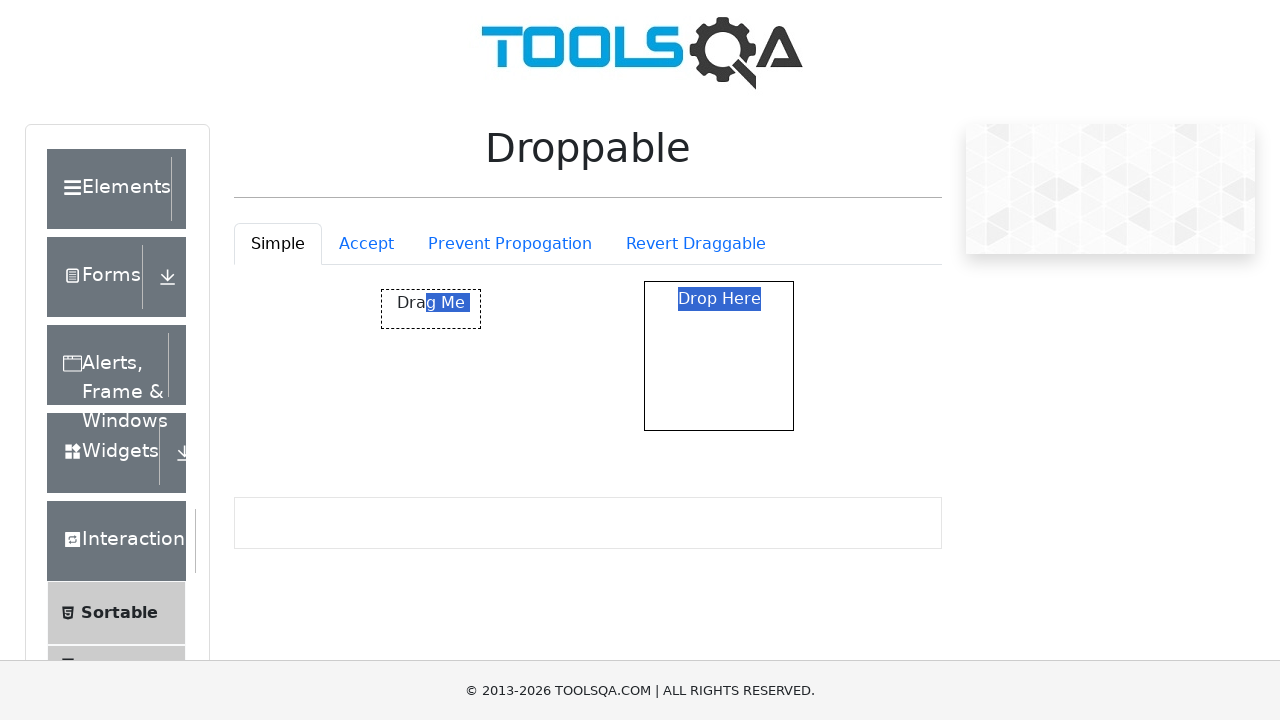

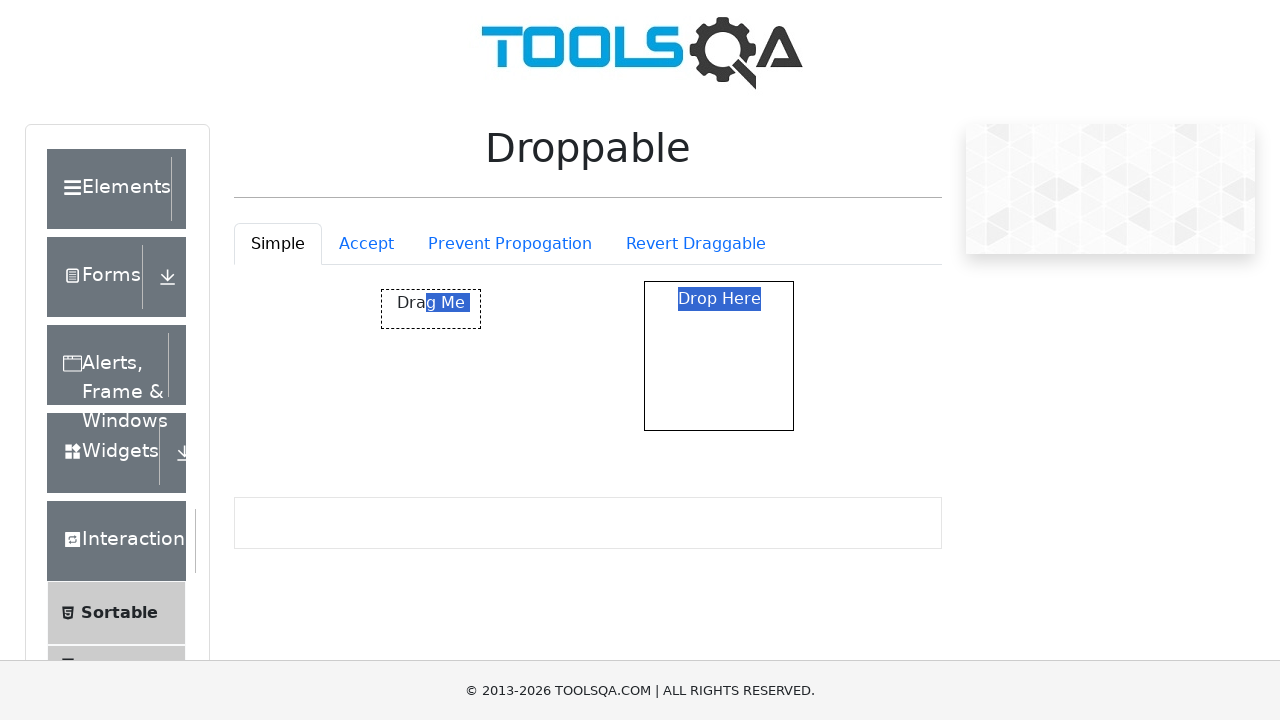